Tests drag and drop functionality by dragging an element and dropping it onto a target element

Starting URL: http://jqueryui.com/resources/demos/droppable/default.html

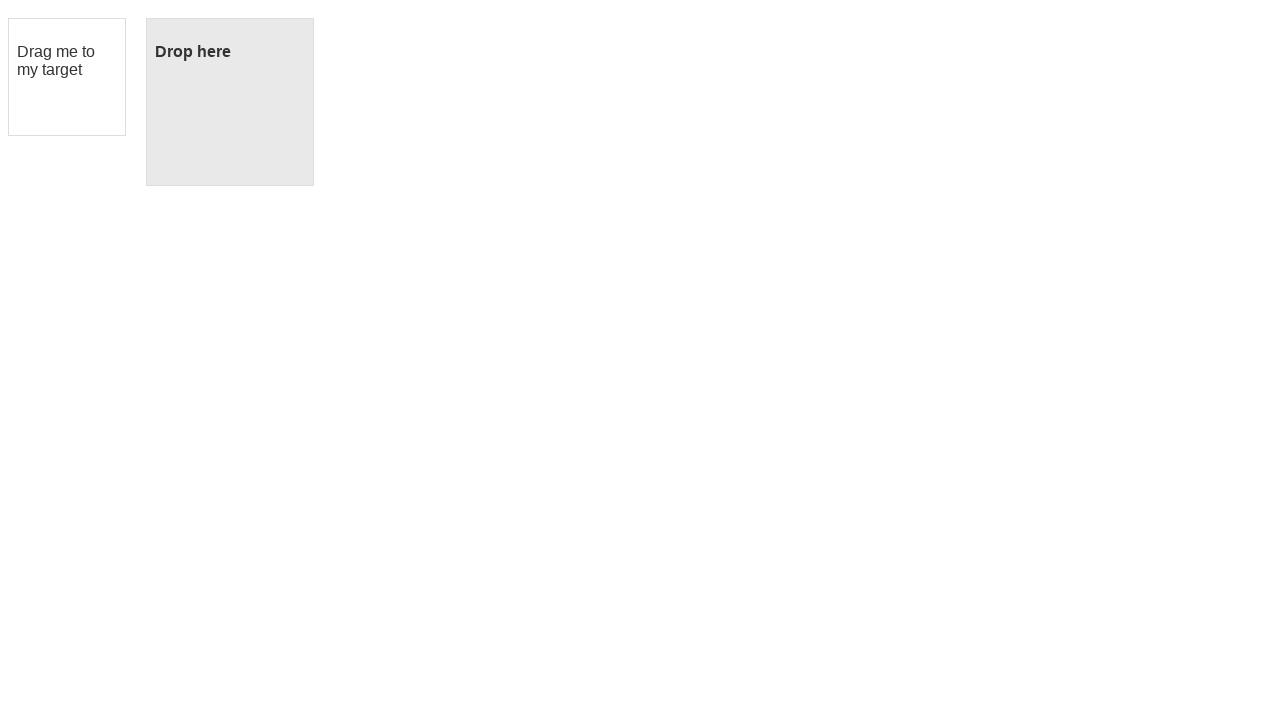

Located the draggable element
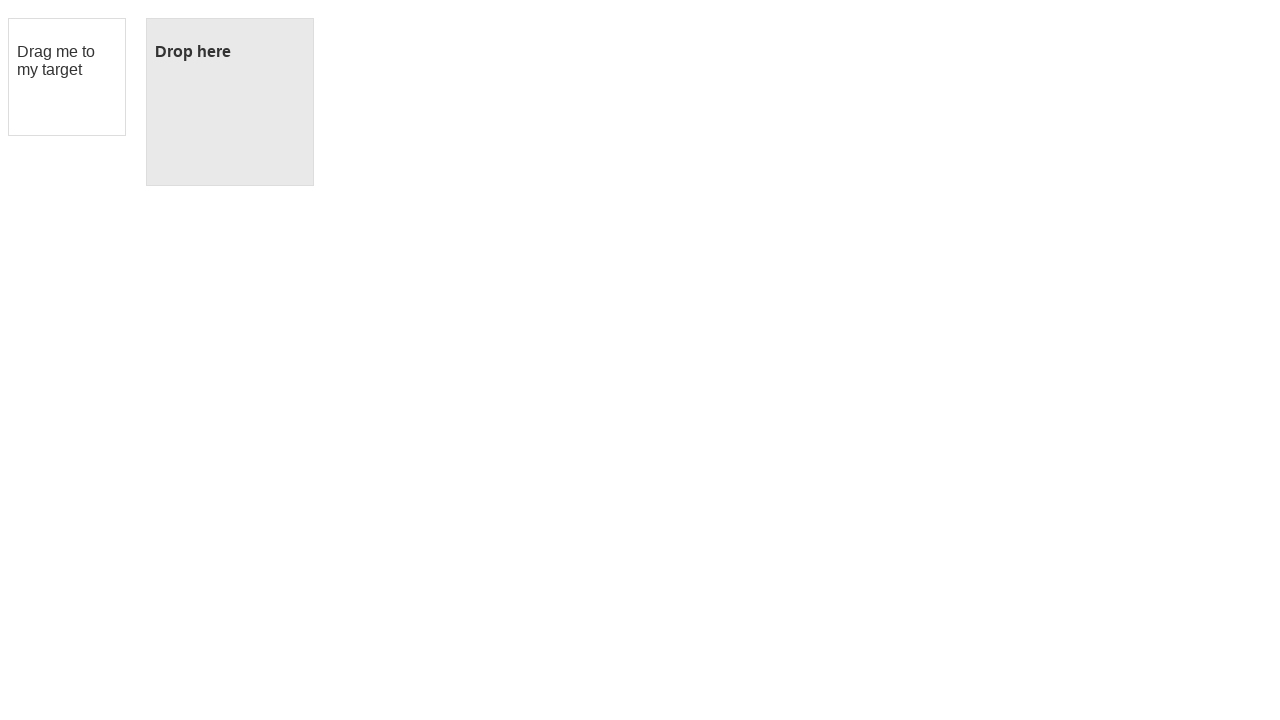

Located the droppable target element
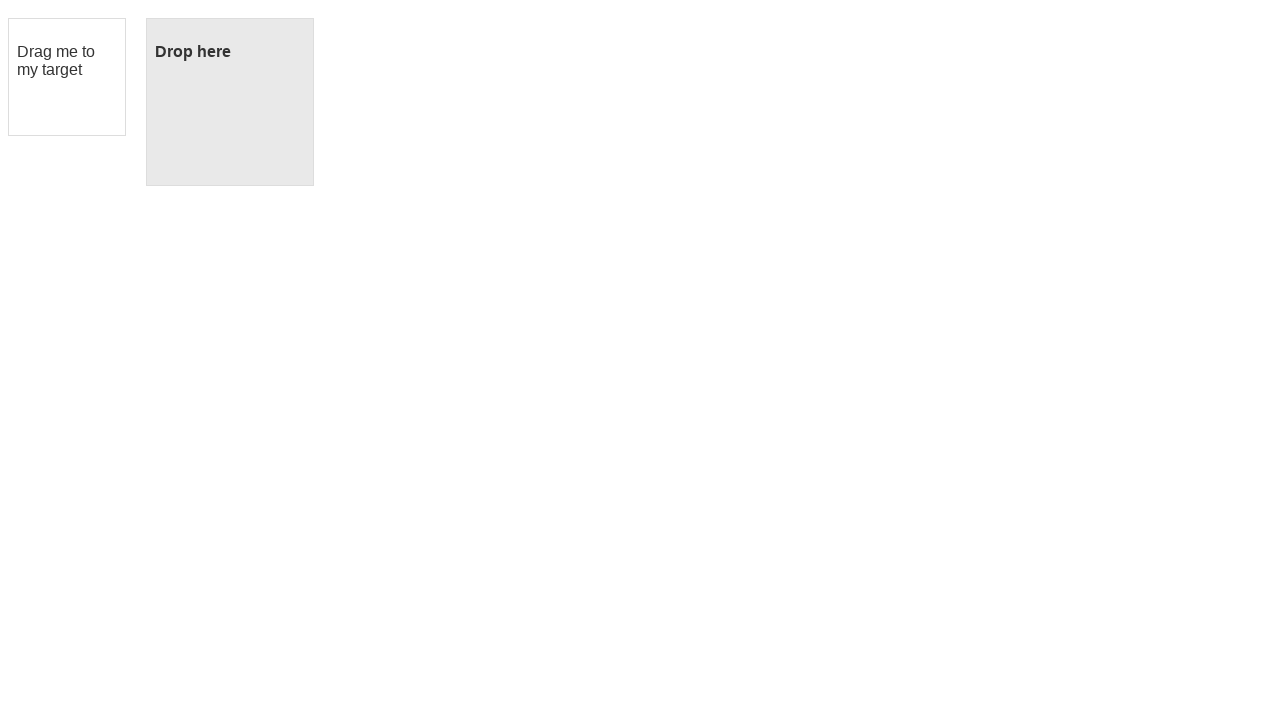

Dragged the draggable element and dropped it onto the droppable target at (230, 102)
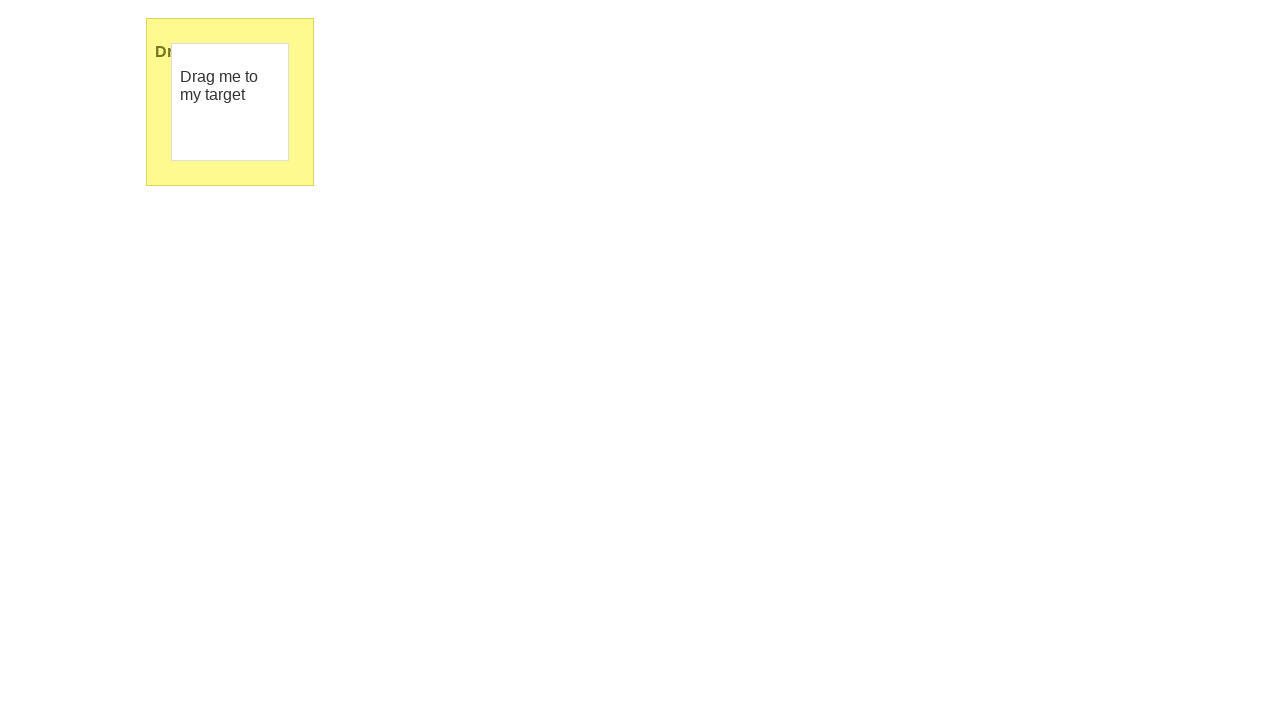

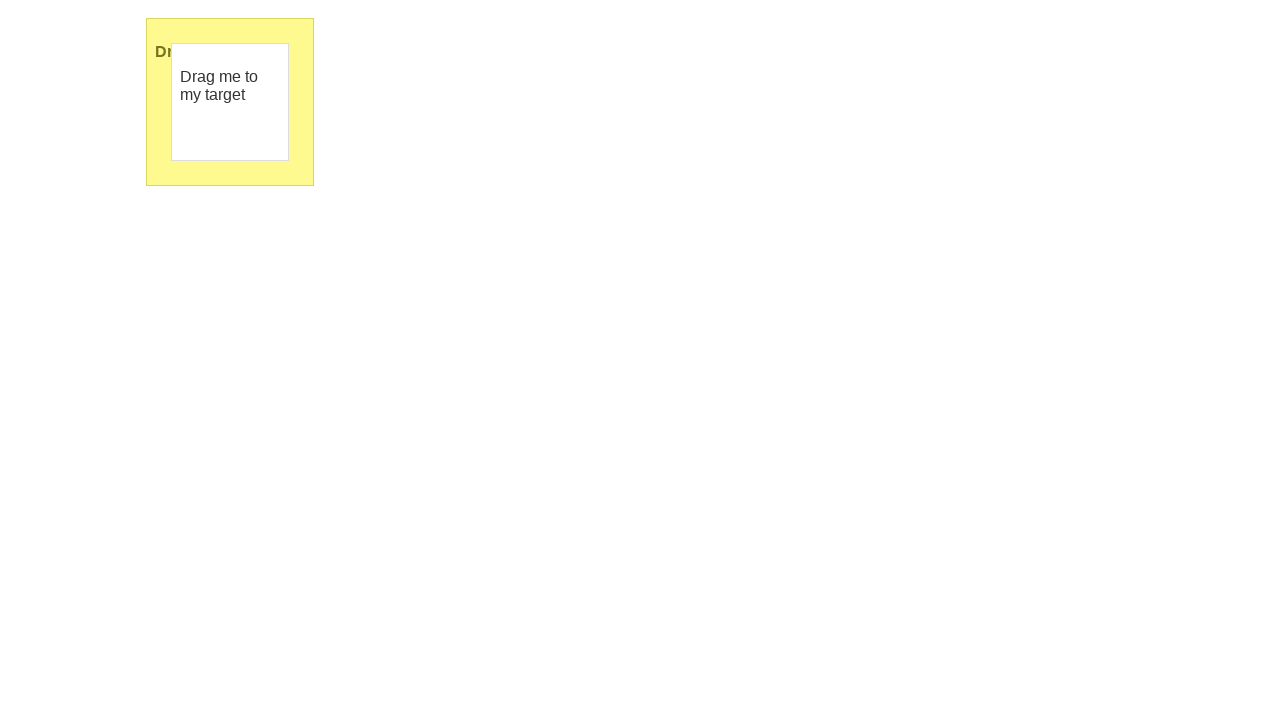